Tests browser window manipulation by maximizing the window and then resizing it to specific dimensions (516x600)

Starting URL: https://www.youtube.com/

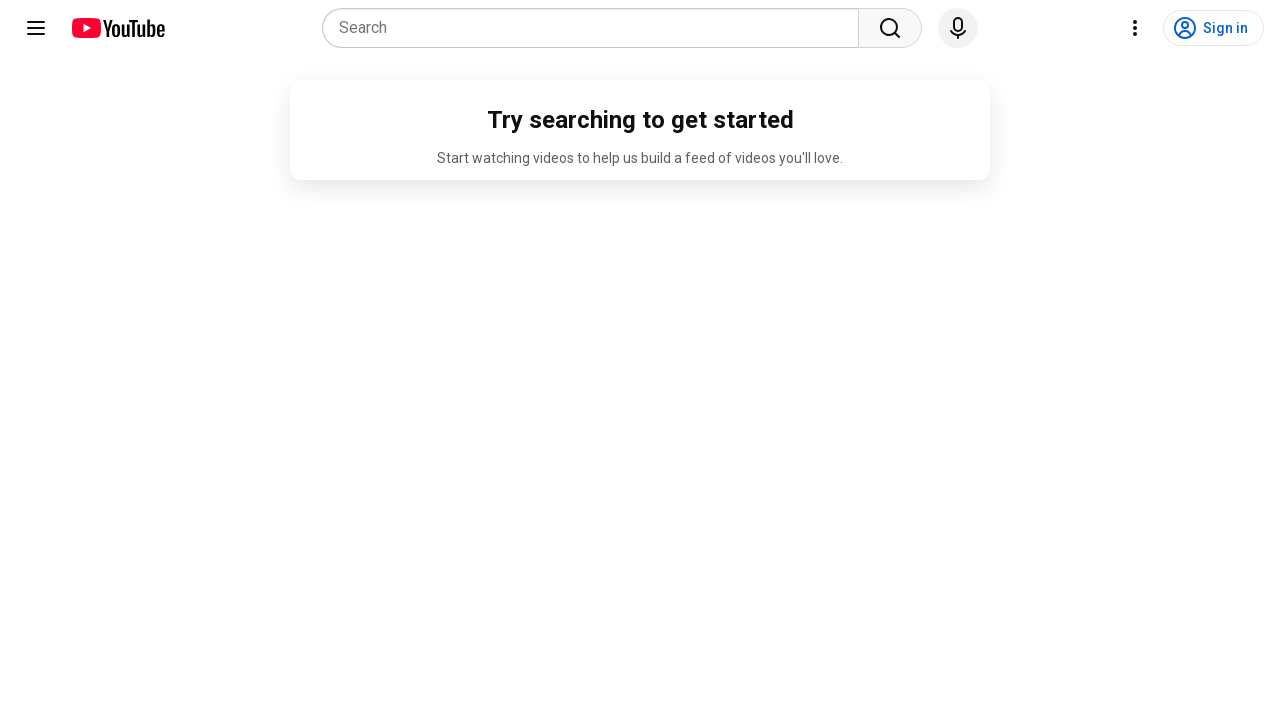

Set viewport size to 1920x1080 (maximized)
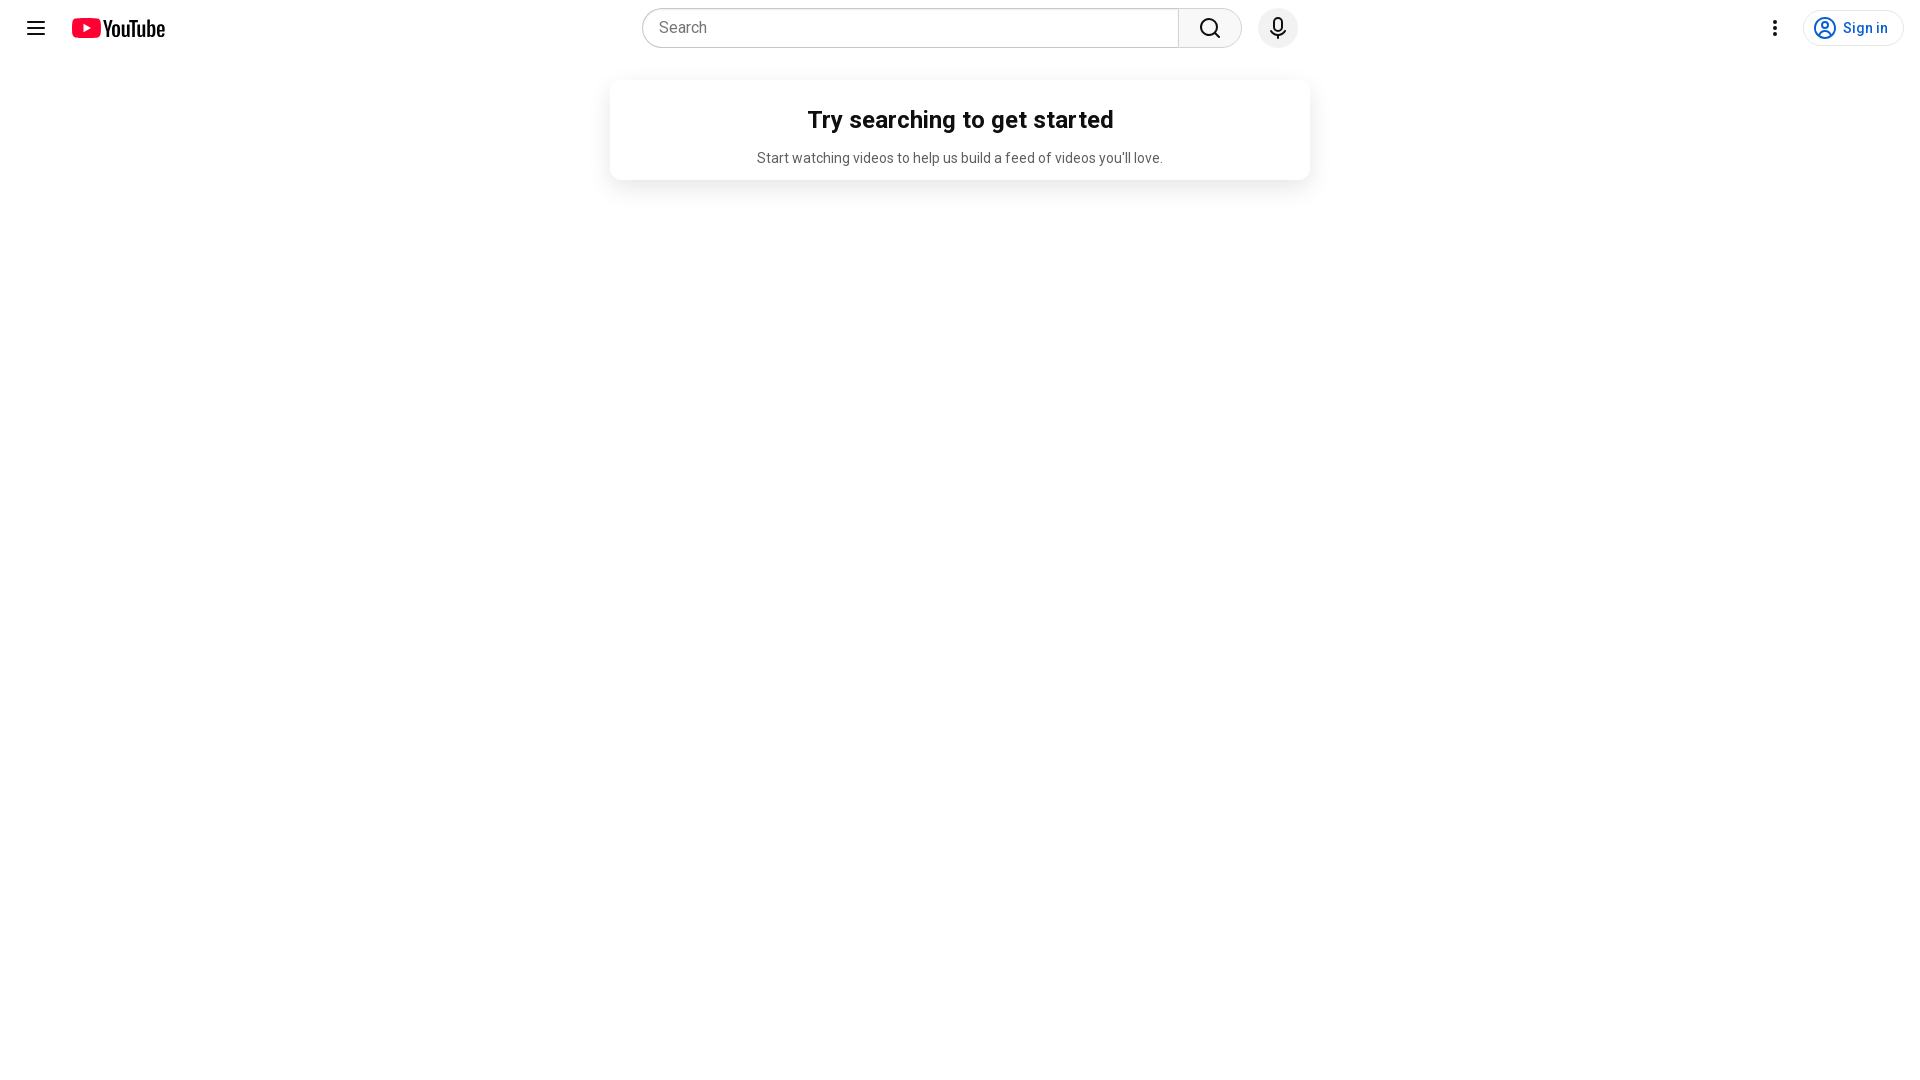

Waited 4 seconds to observe maximized window
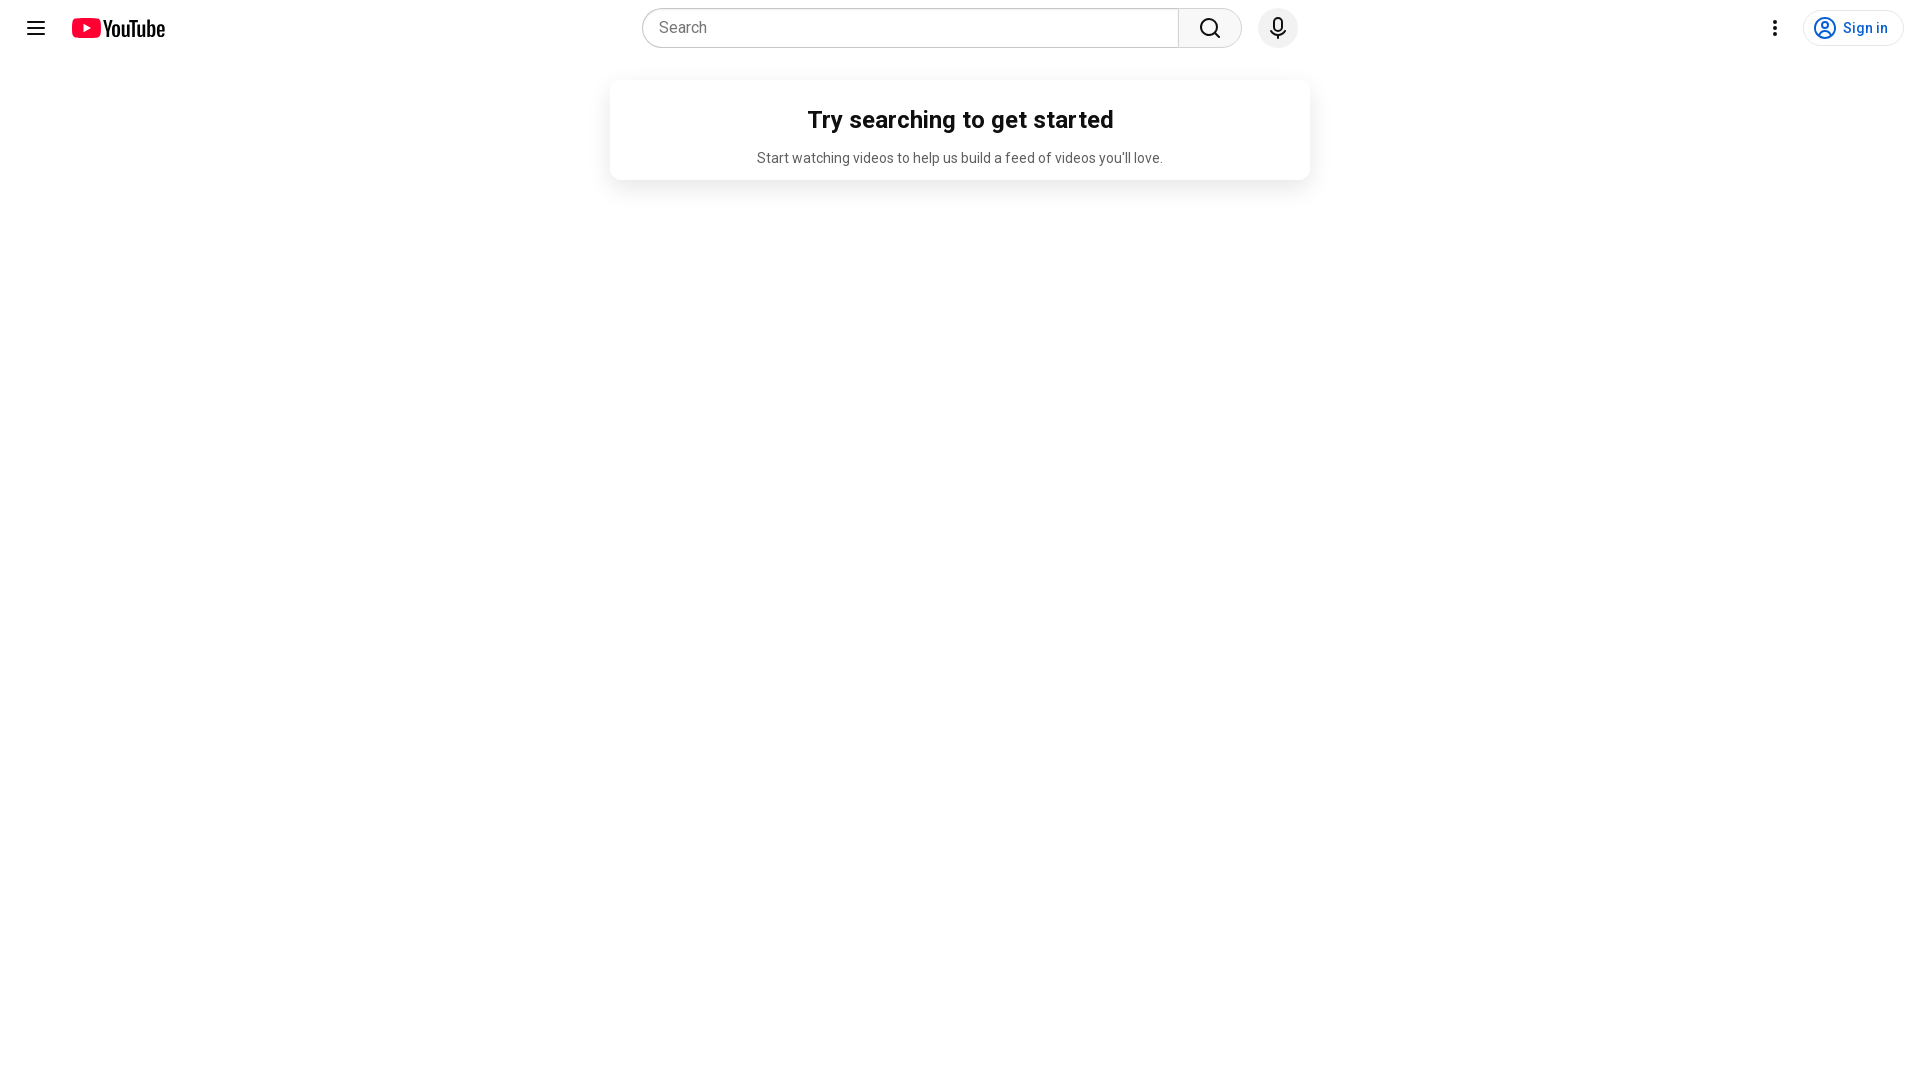

Resized viewport to 516x600 pixels
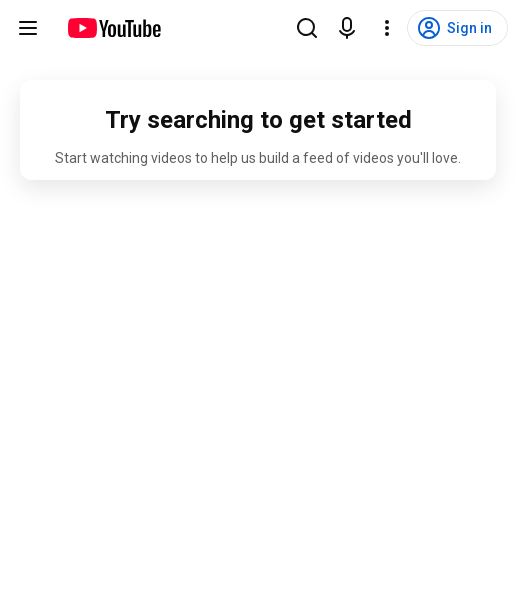

Waited 4 seconds to observe resized window
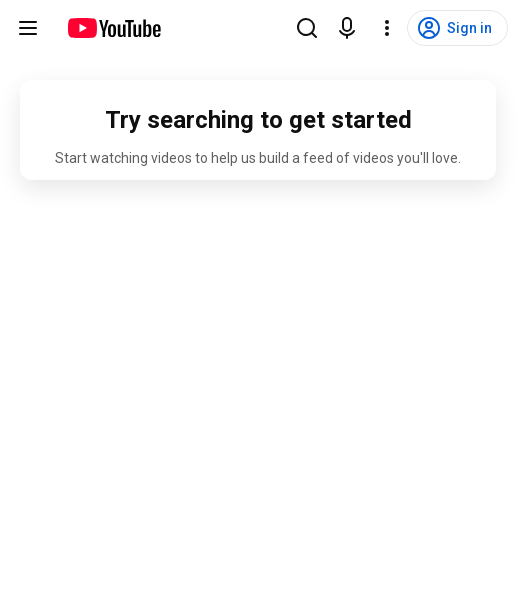

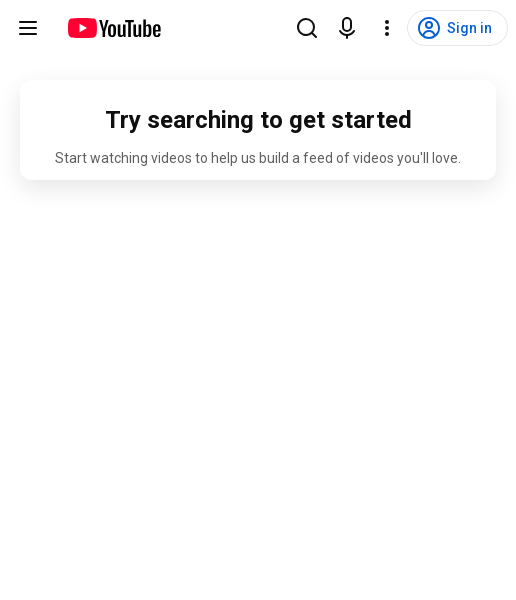